Tests registration form validation when confirmation password doesn't match original password

Starting URL: https://alada.vn/tai-khoan/dang-ky.html

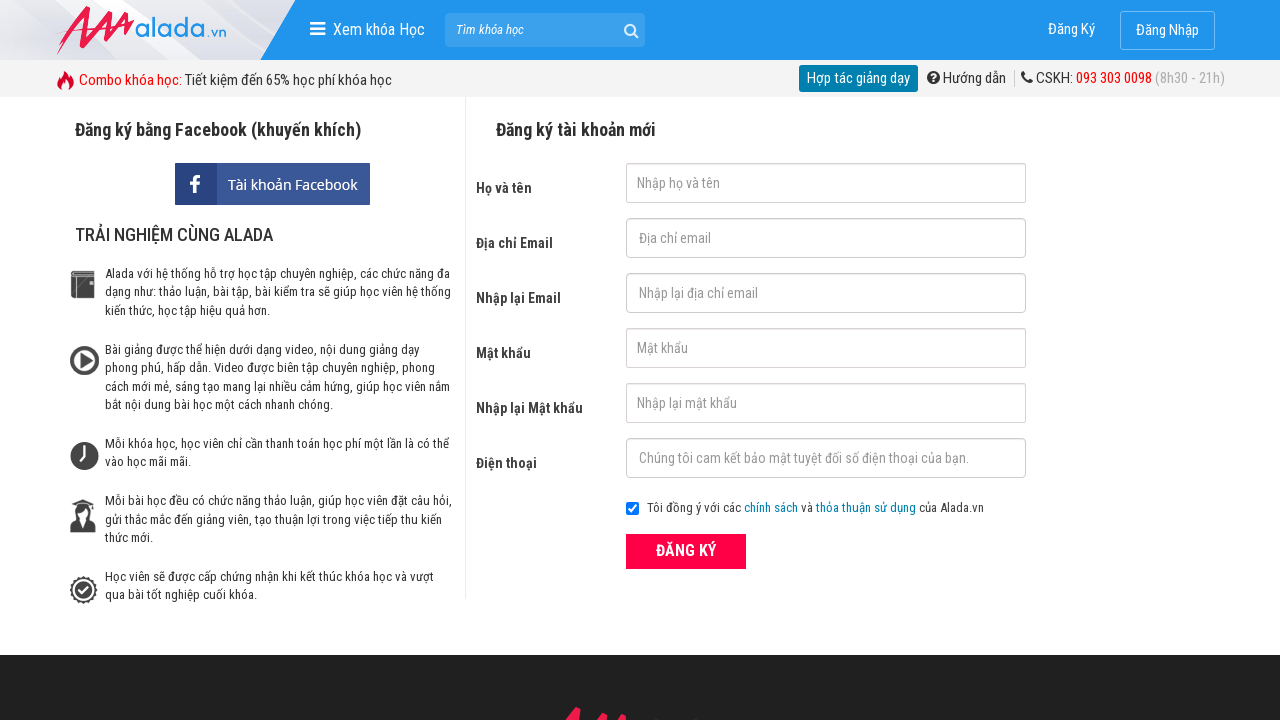

Filled first name field with 'Le Van' on #txtFirstname
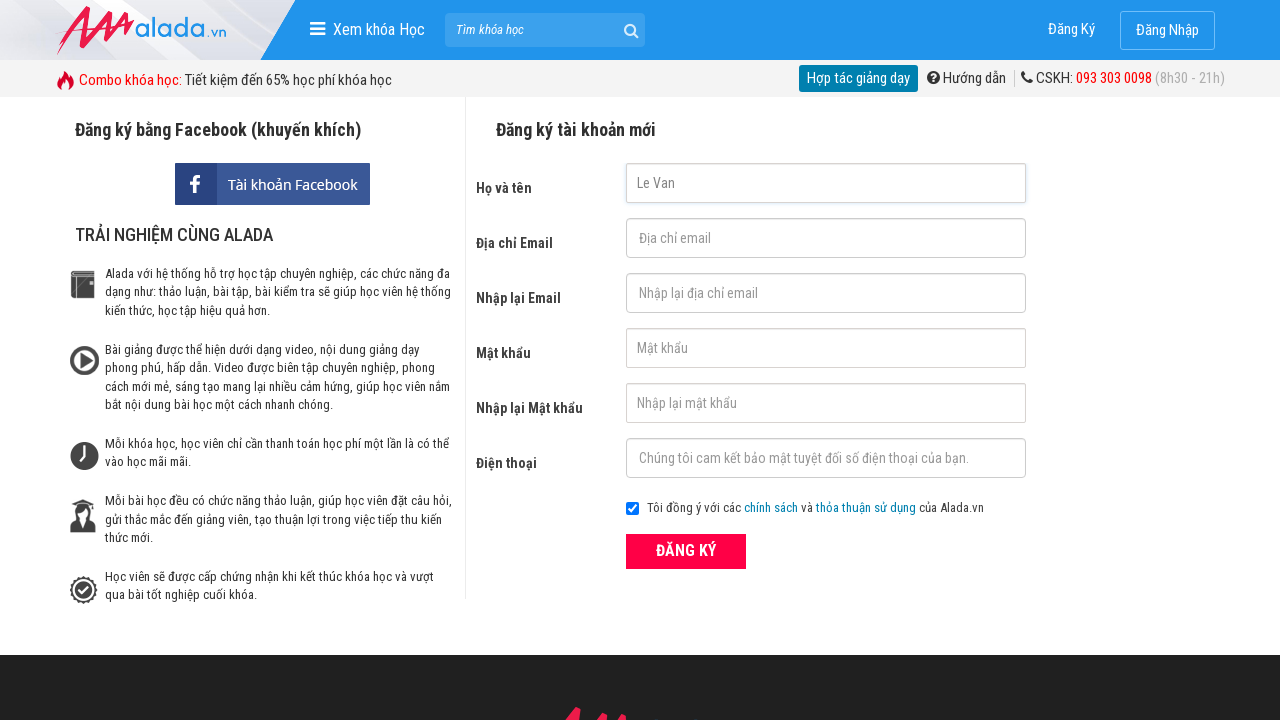

Filled email field with 'vannguyen093@gmail.com' on #txtEmail
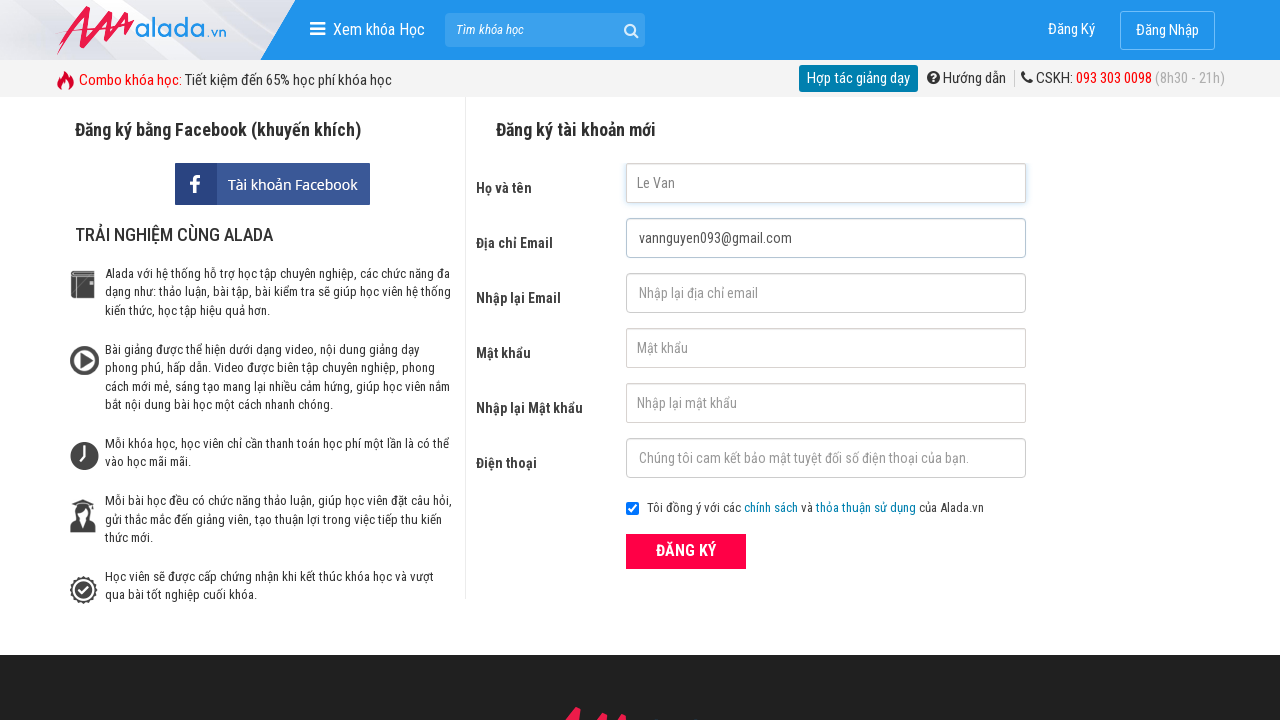

Filled confirm email field with 'vannguyen093@gmail.com' on #txtCEmail
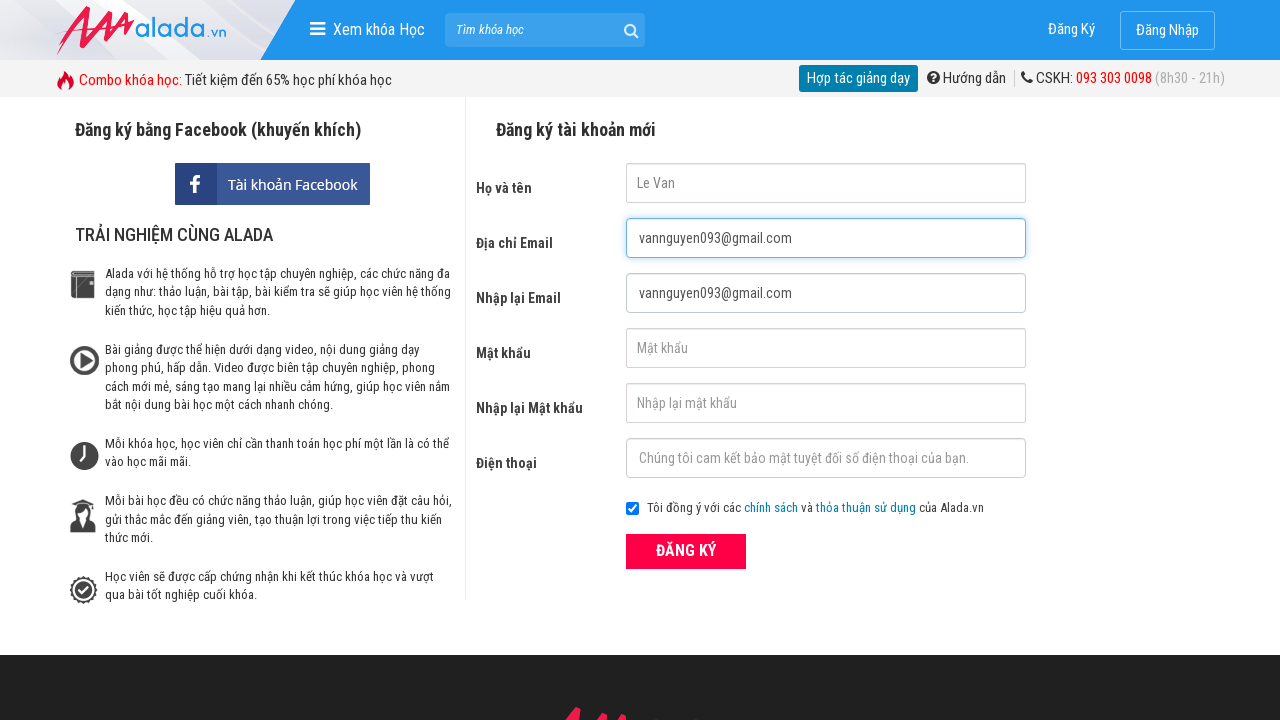

Filled password field with '123456789' on #txtPassword
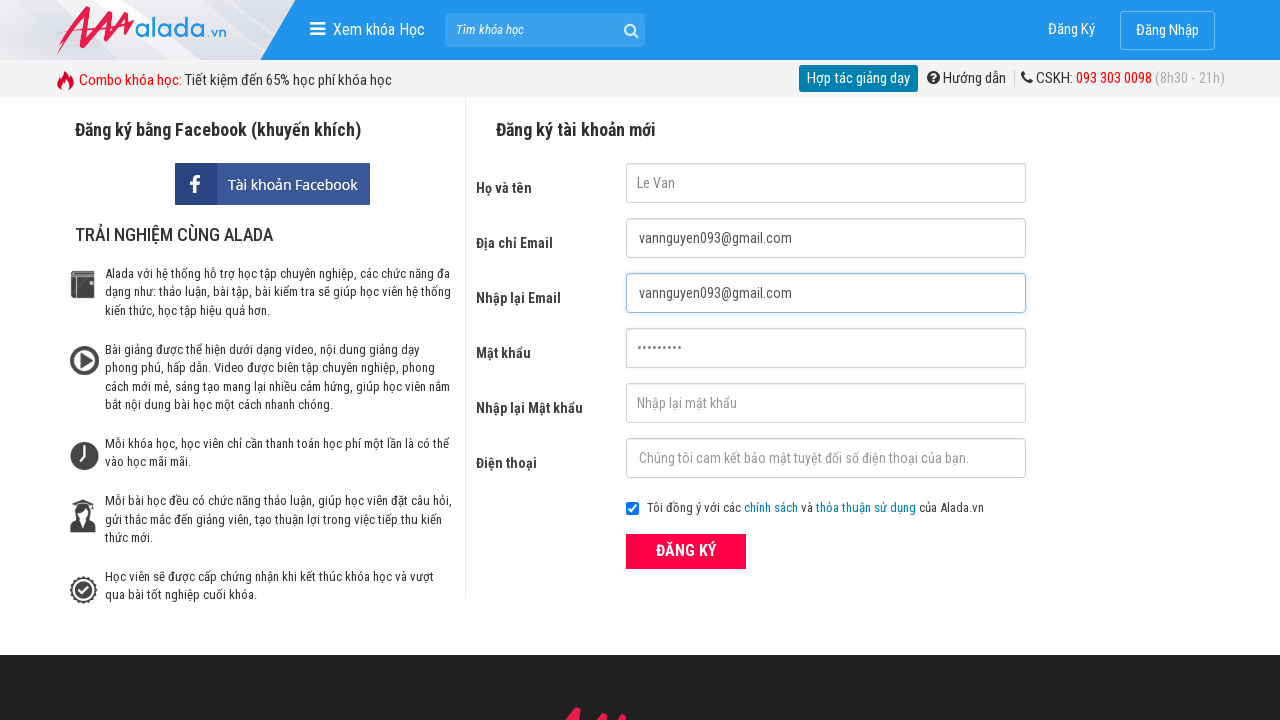

Filled confirm password field with '1236477' (mismatched password) on #txtCPassword
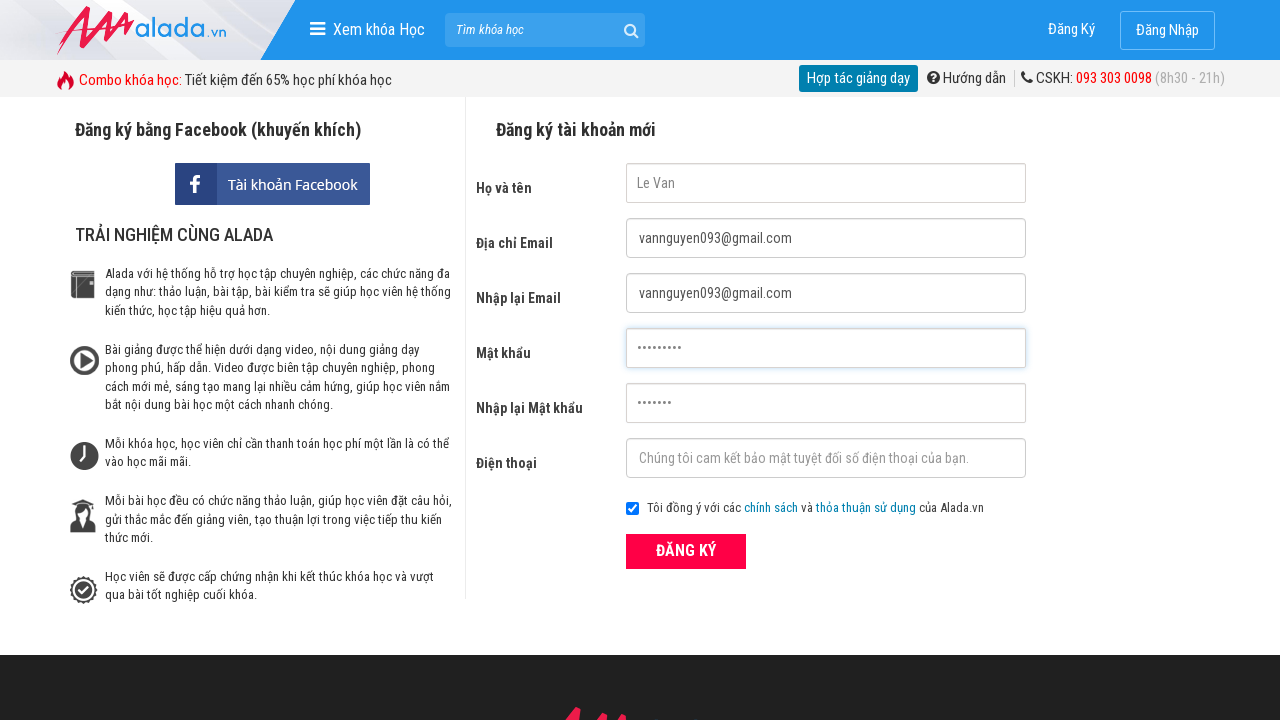

Filled phone field with '0123456789' on #txtPhone
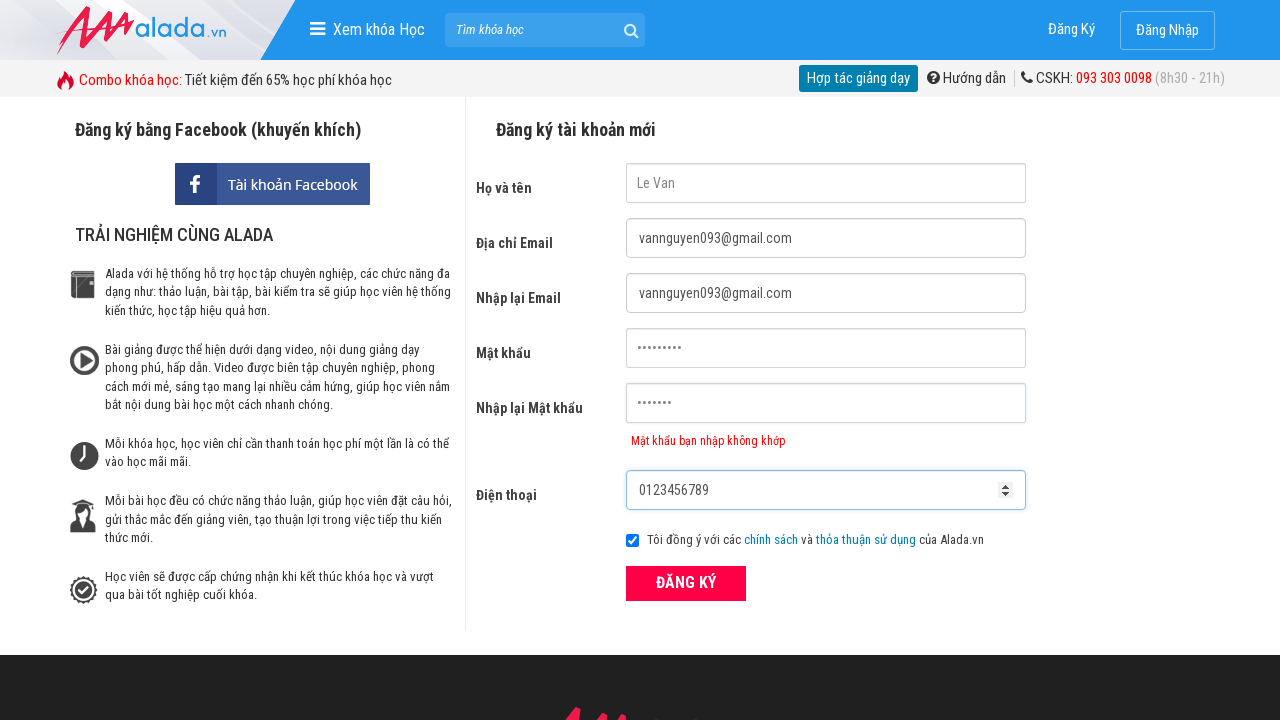

Clicked ĐĂNG KÝ (register) button at (686, 583) on xpath=//form[@id='frmLogin']//button[text()='ĐĂNG KÝ']
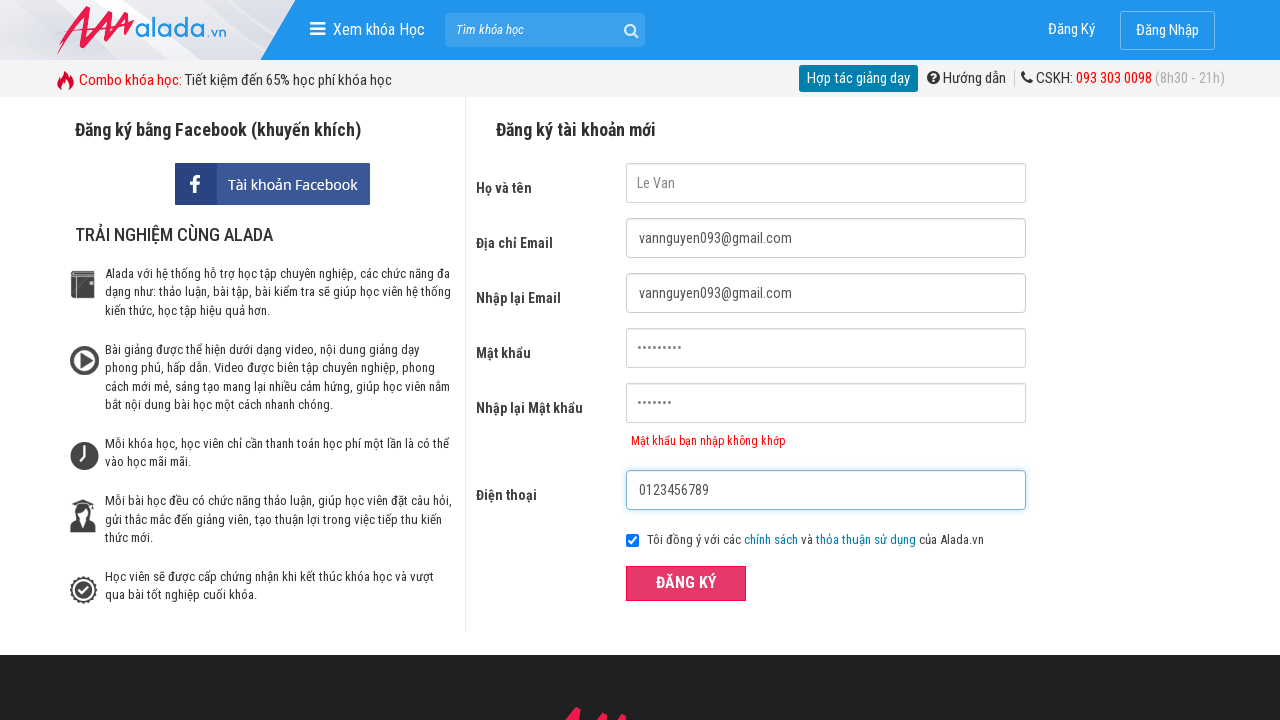

Password mismatch error message appeared on confirm password field
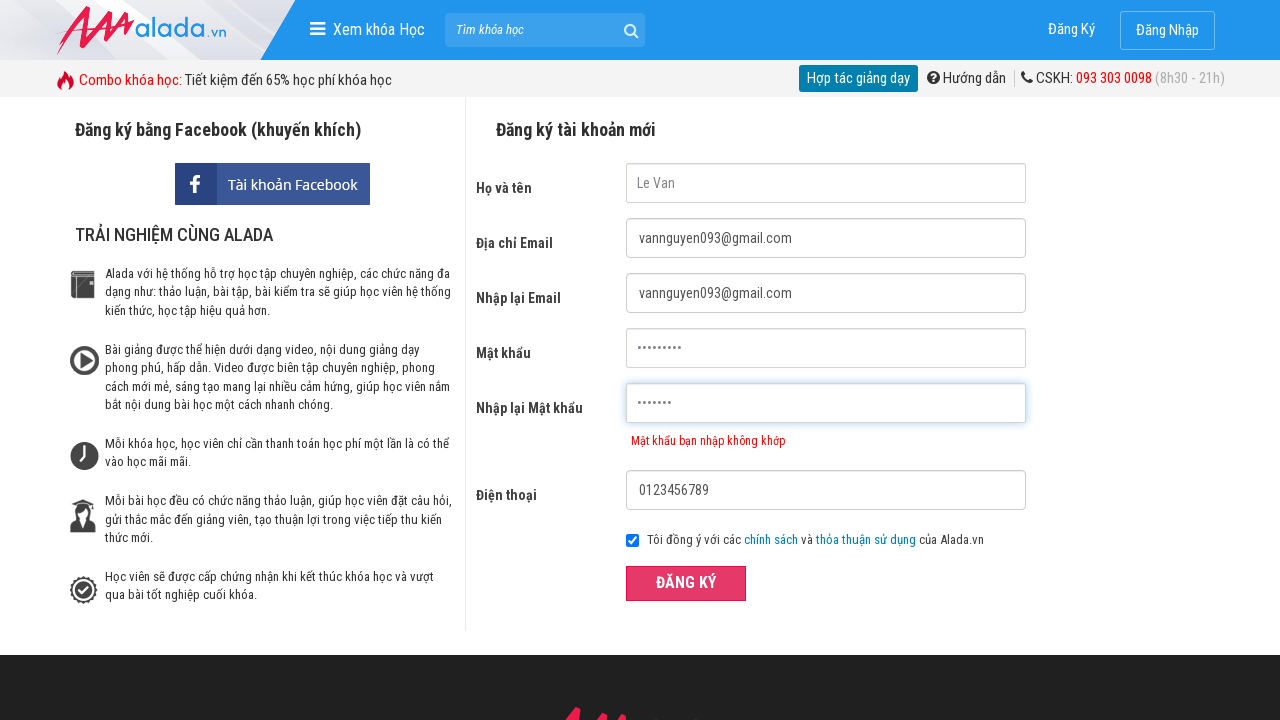

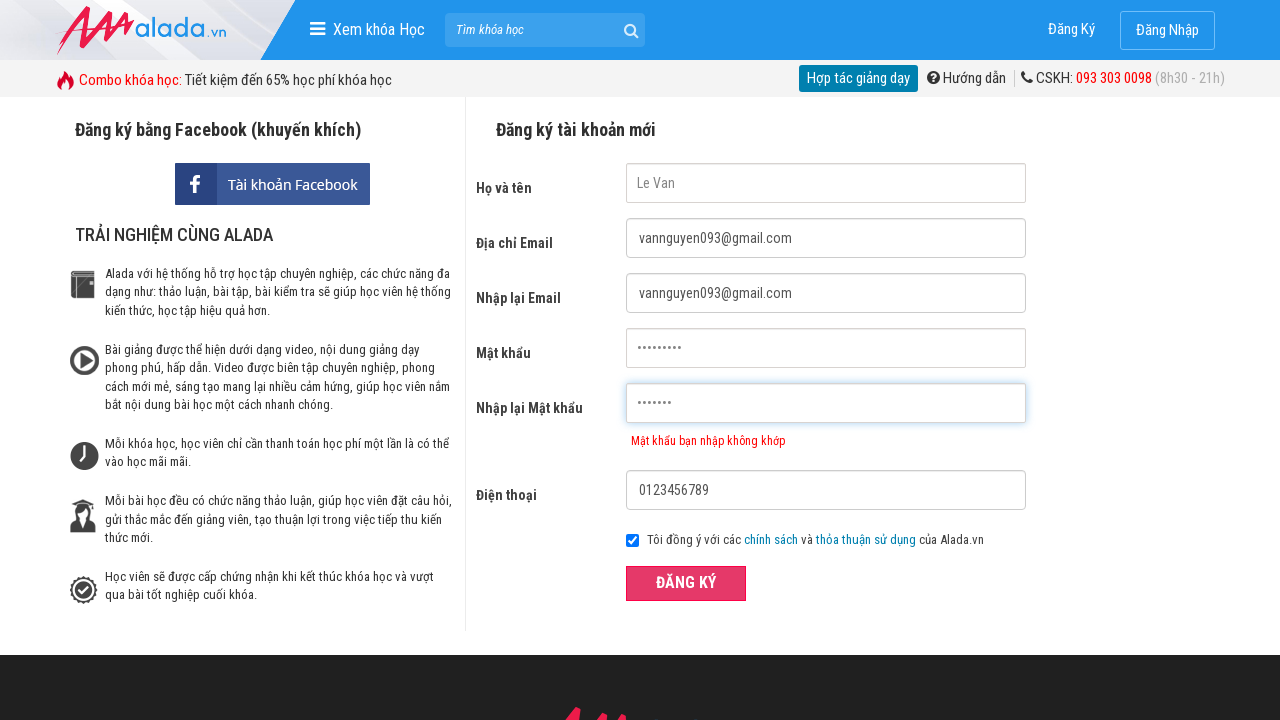